Tests Python.org search functionality by entering "Hello" in the search field and clicking submit

Starting URL: https://www.python.org/

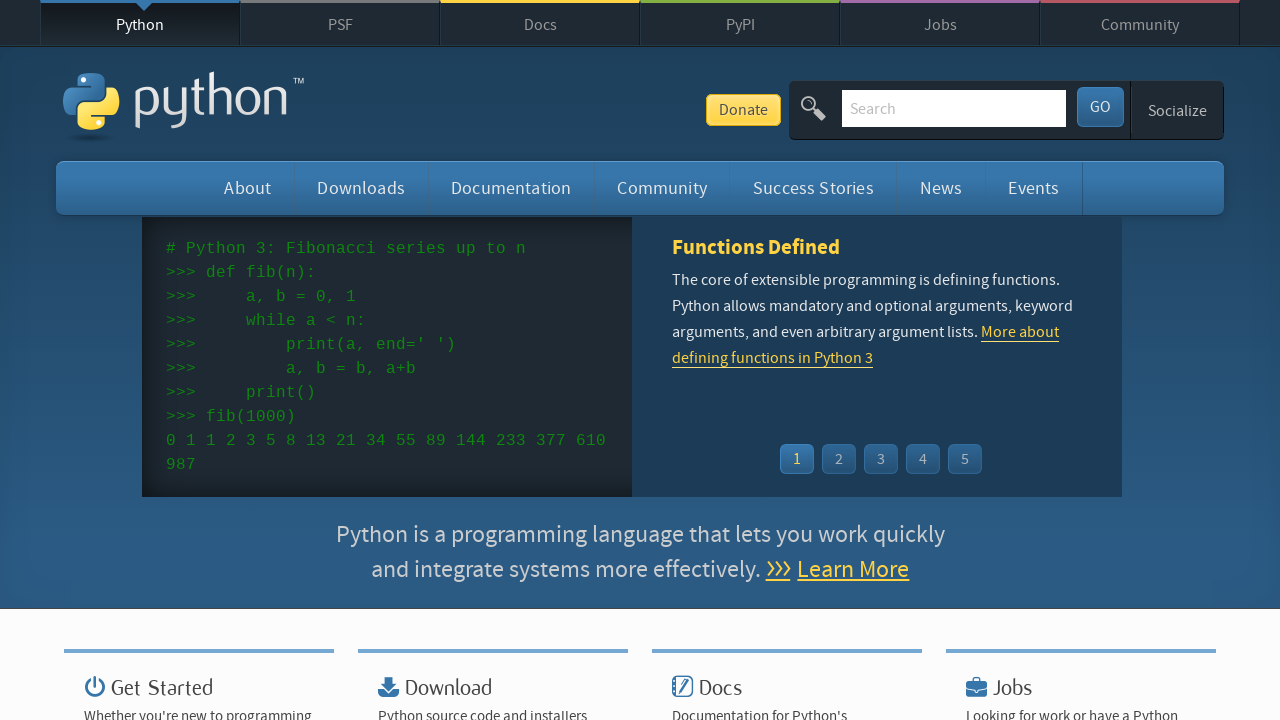

Filled search field with 'Hello' on #id-search-field
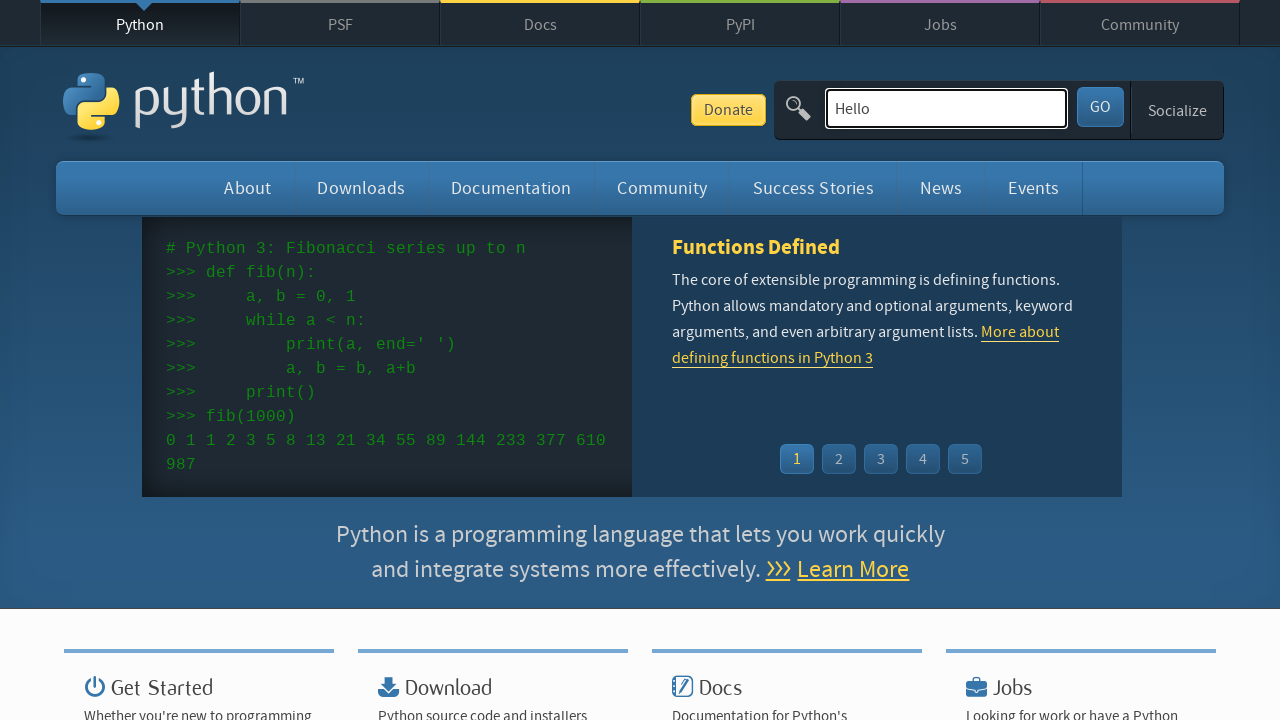

Clicked search submit button at (1100, 107) on #submit
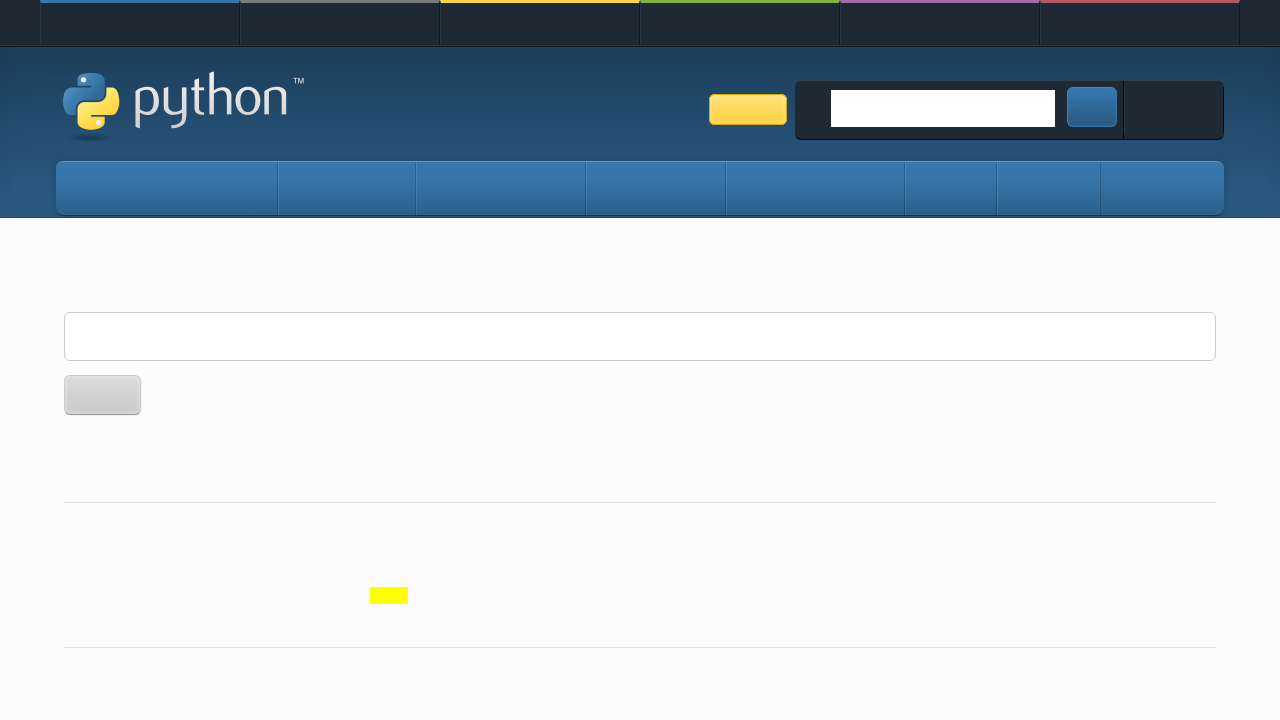

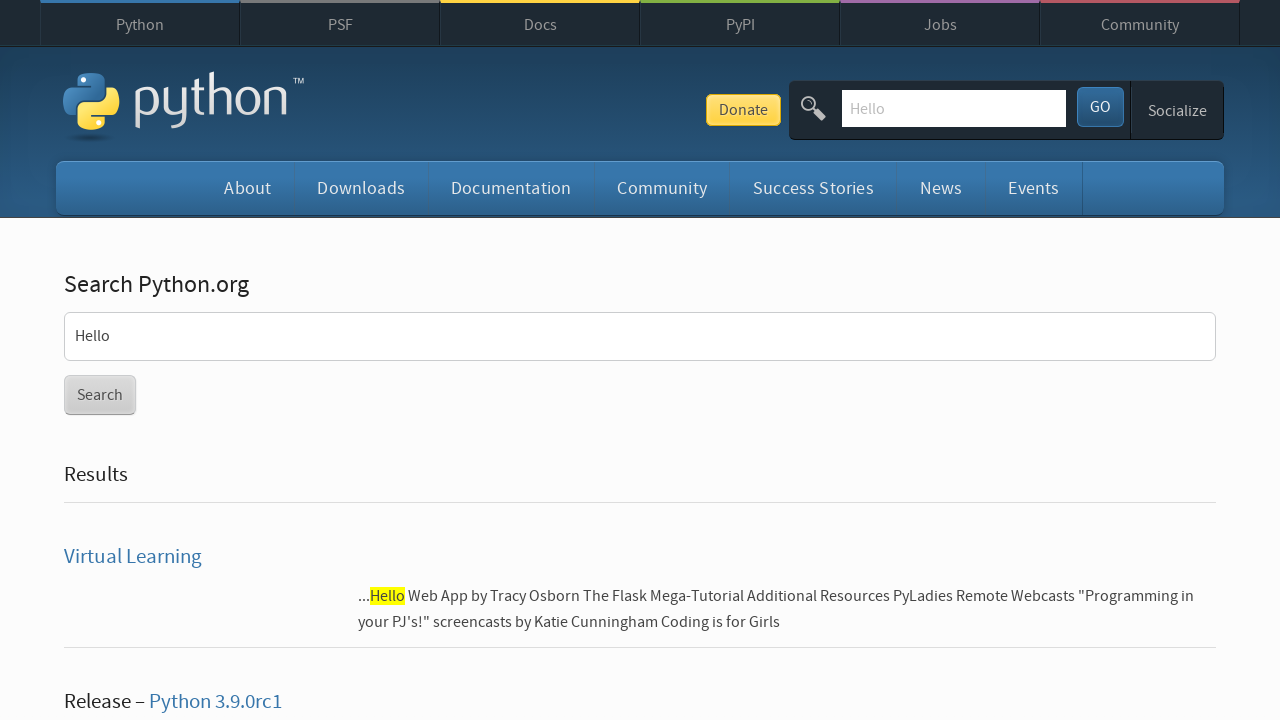